Launches the Maybelline India website homepage and maximizes the browser window to verify the site loads correctly.

Starting URL: https://www.maybelline.co.in/

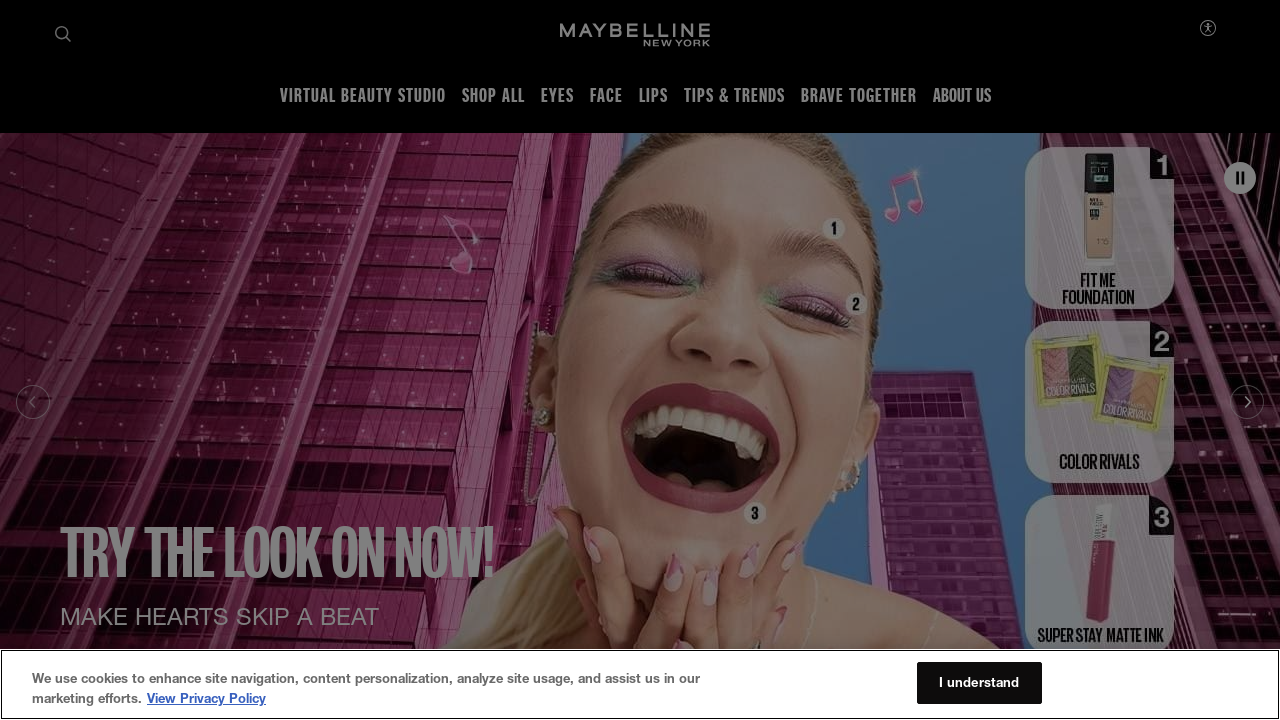

Set viewport size to 1920x1080 to maximize browser window
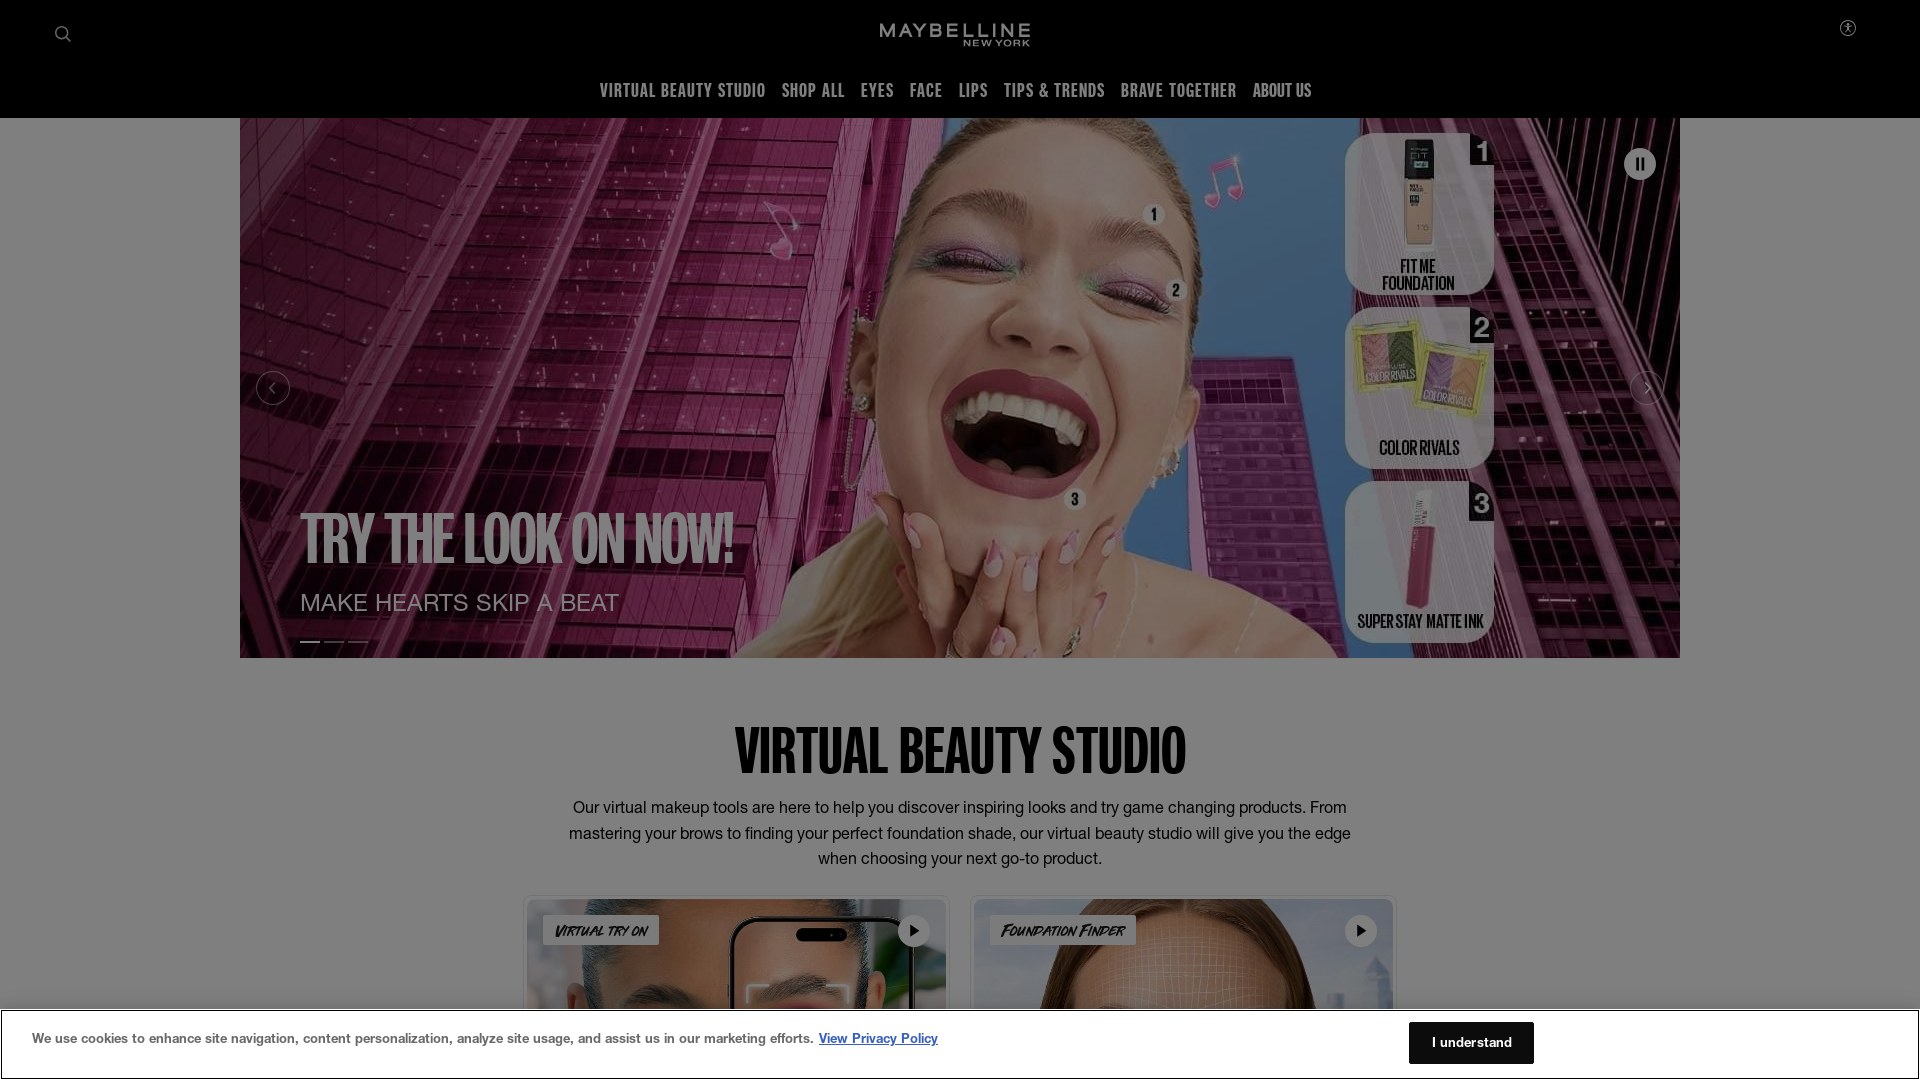

Maybelline India homepage loaded completely (DOM content loaded)
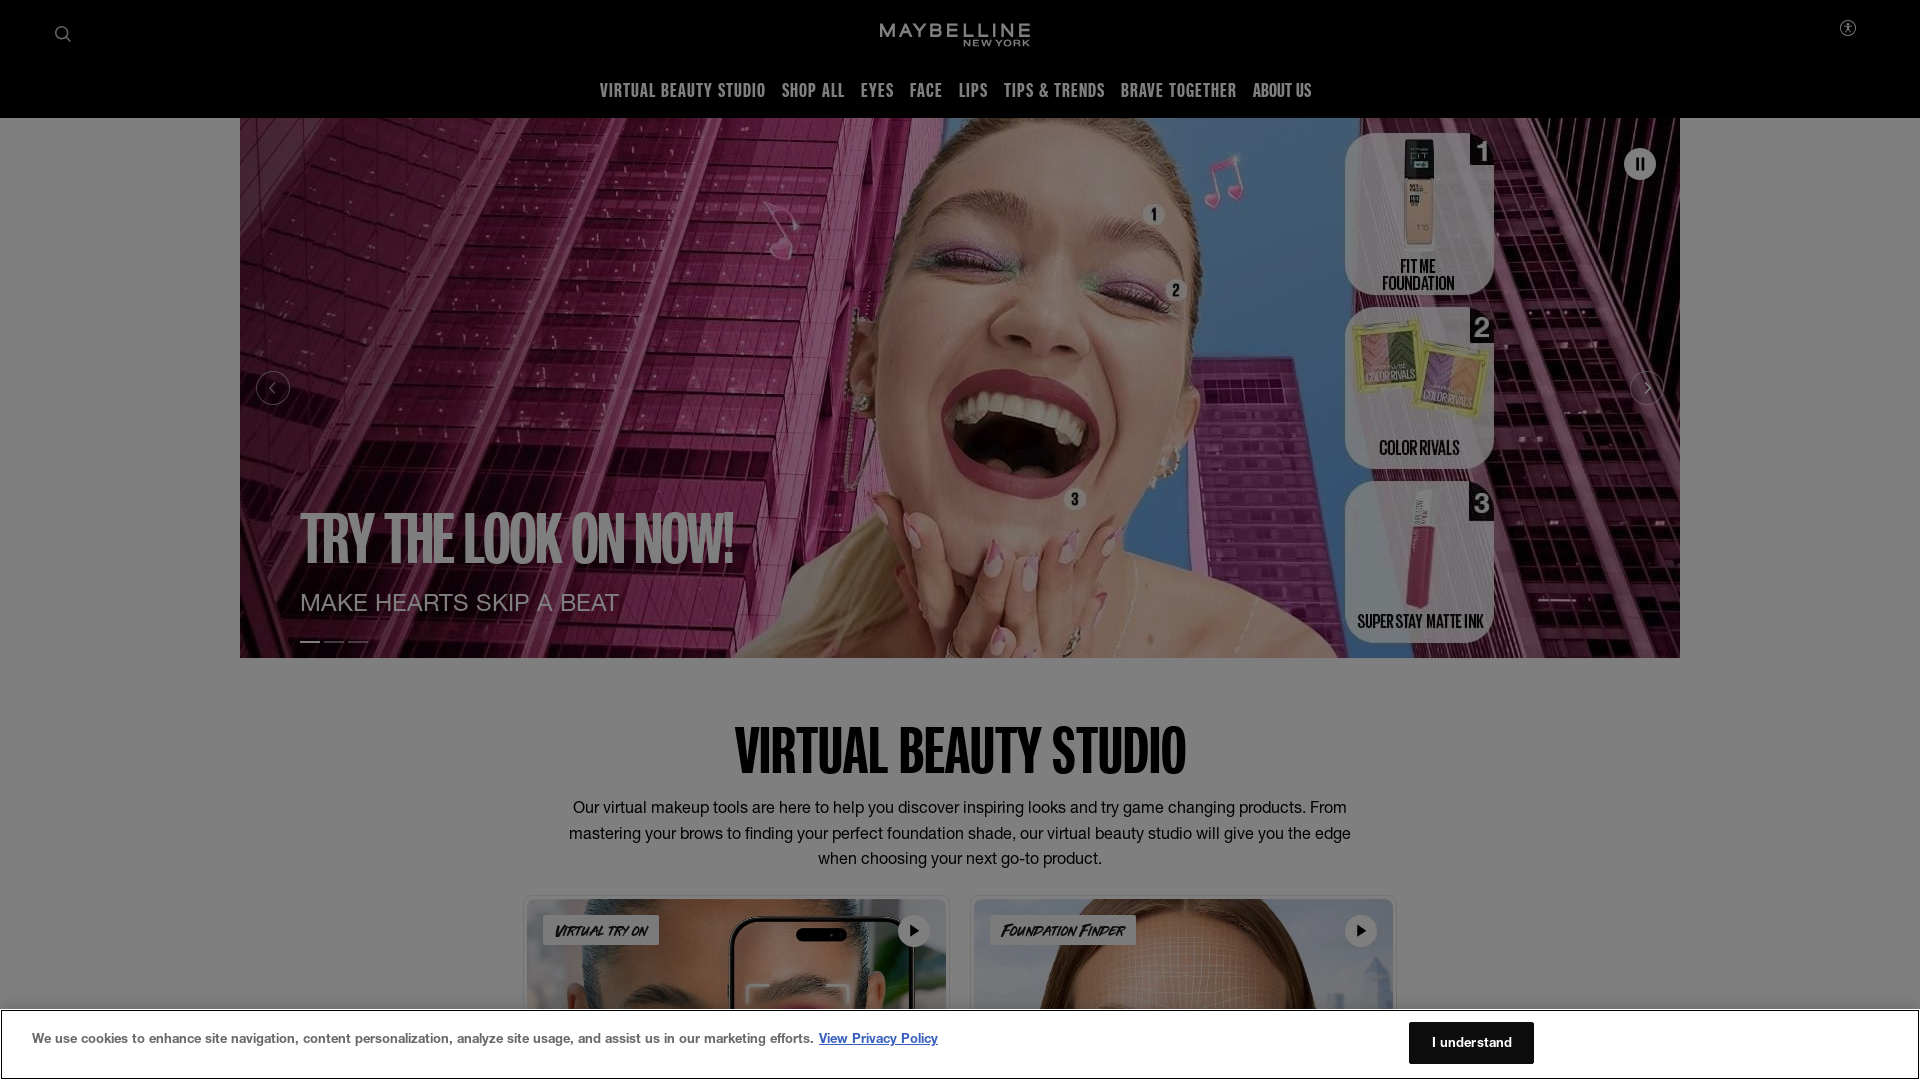

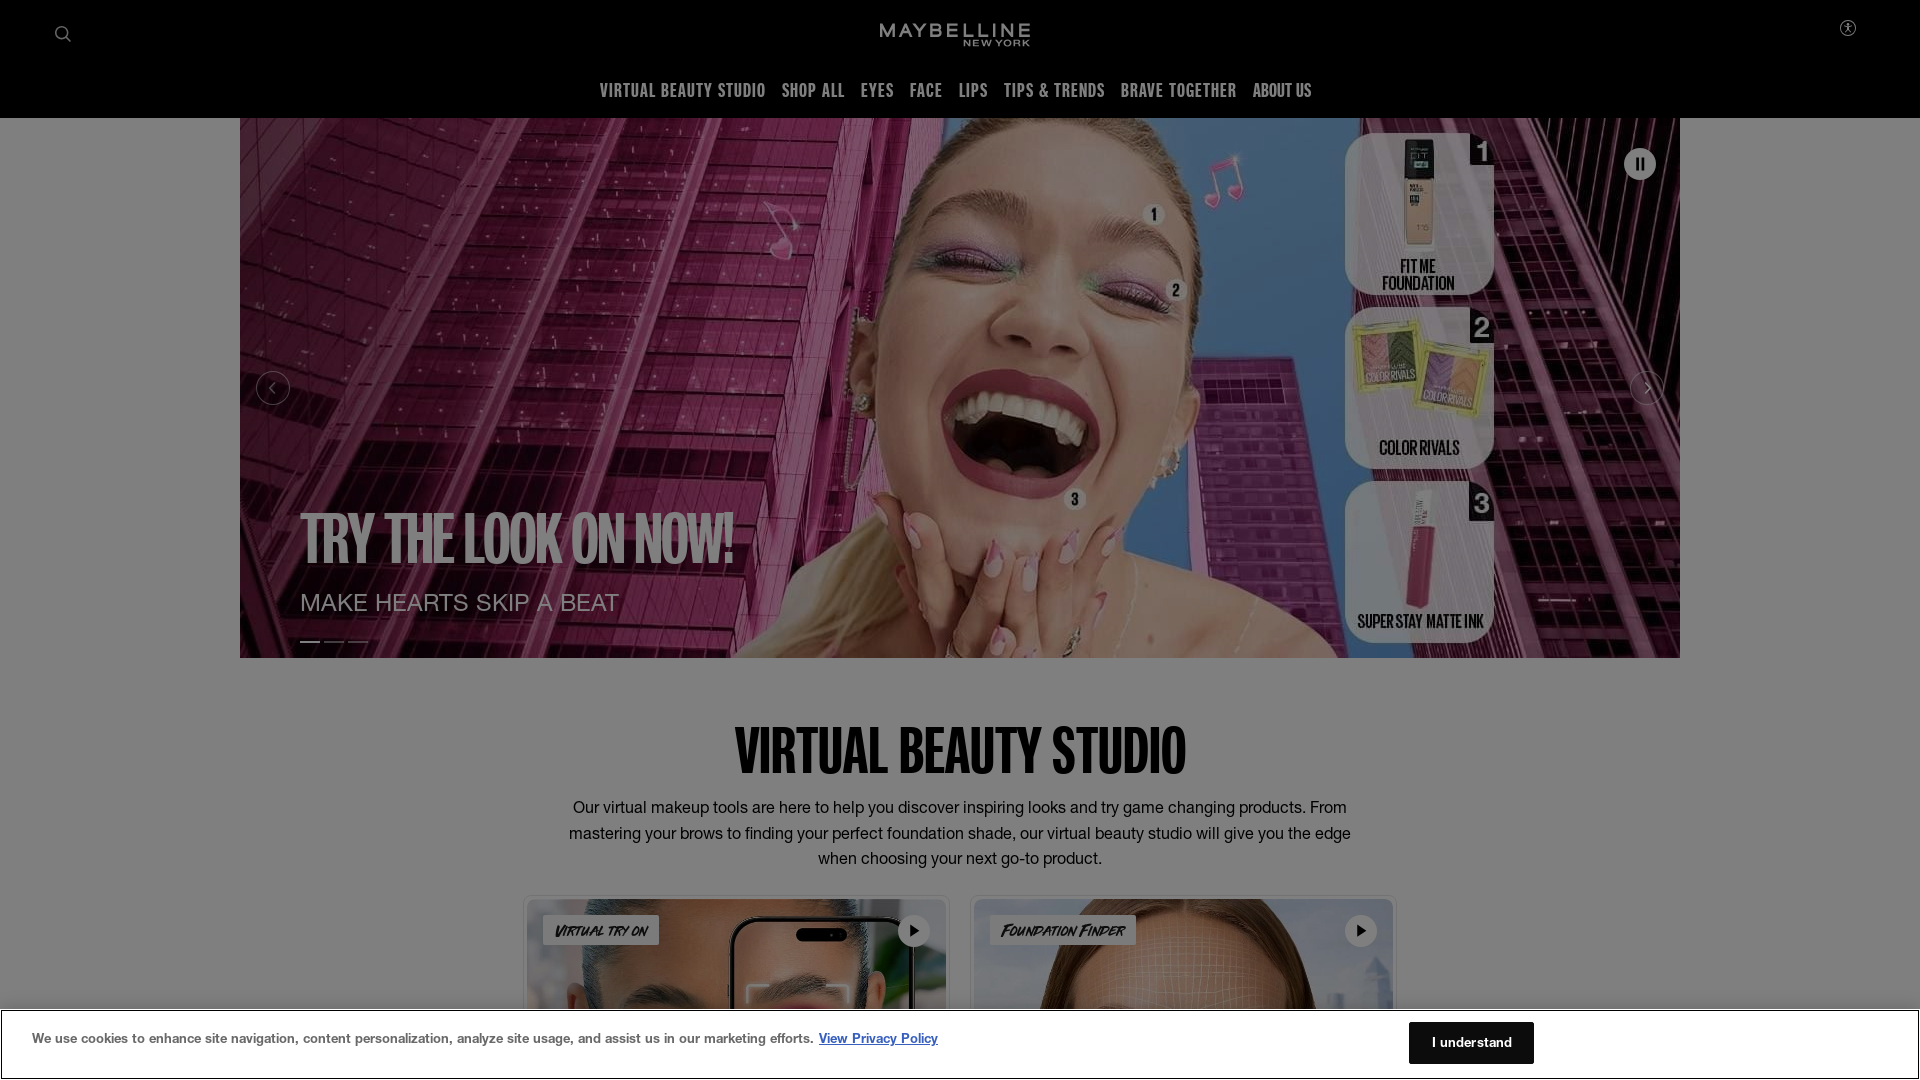